Tests that an item is removed if edited to an empty string

Starting URL: https://demo.playwright.dev/todomvc

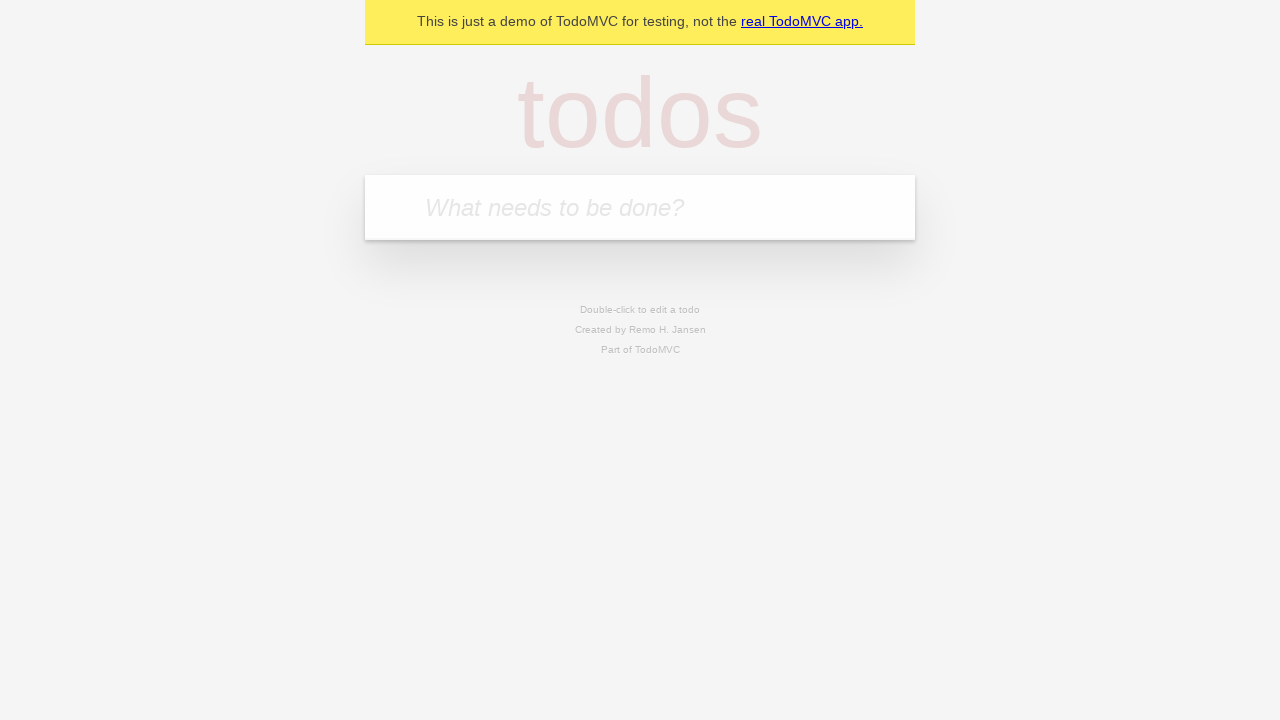

Filled new todo field with 'buy some cheese' on .new-todo
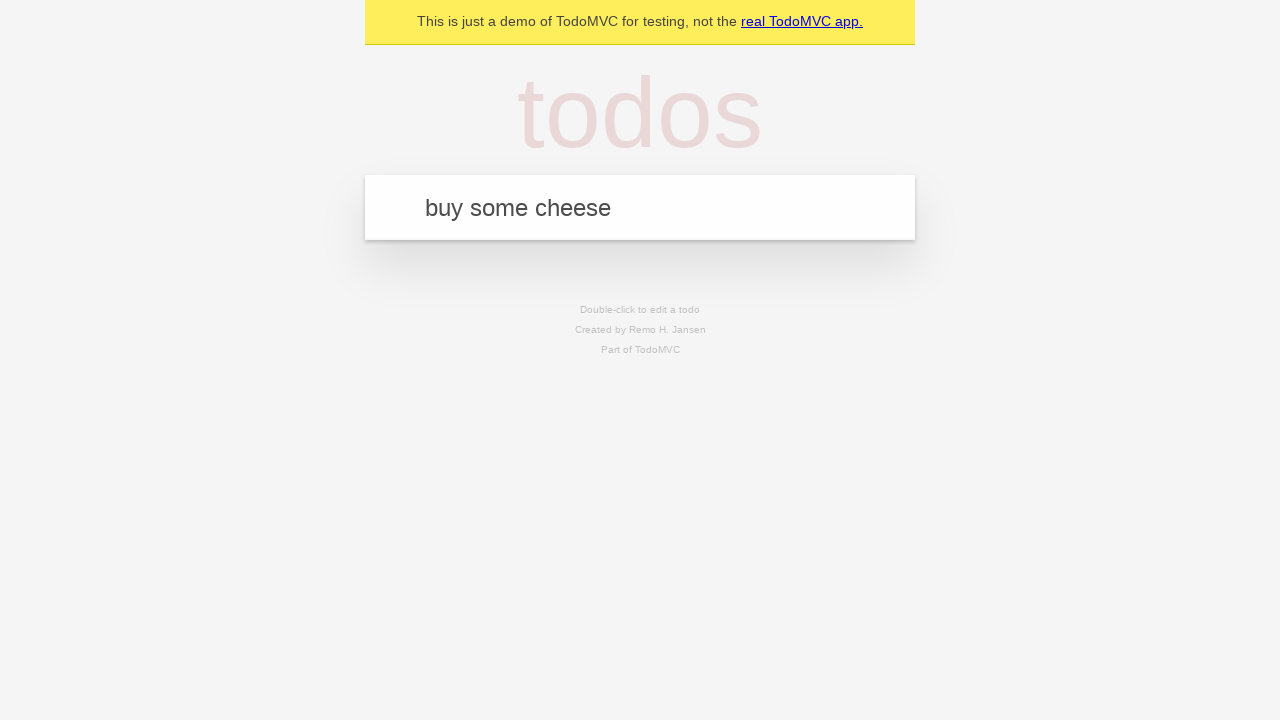

Pressed Enter to create first todo on .new-todo
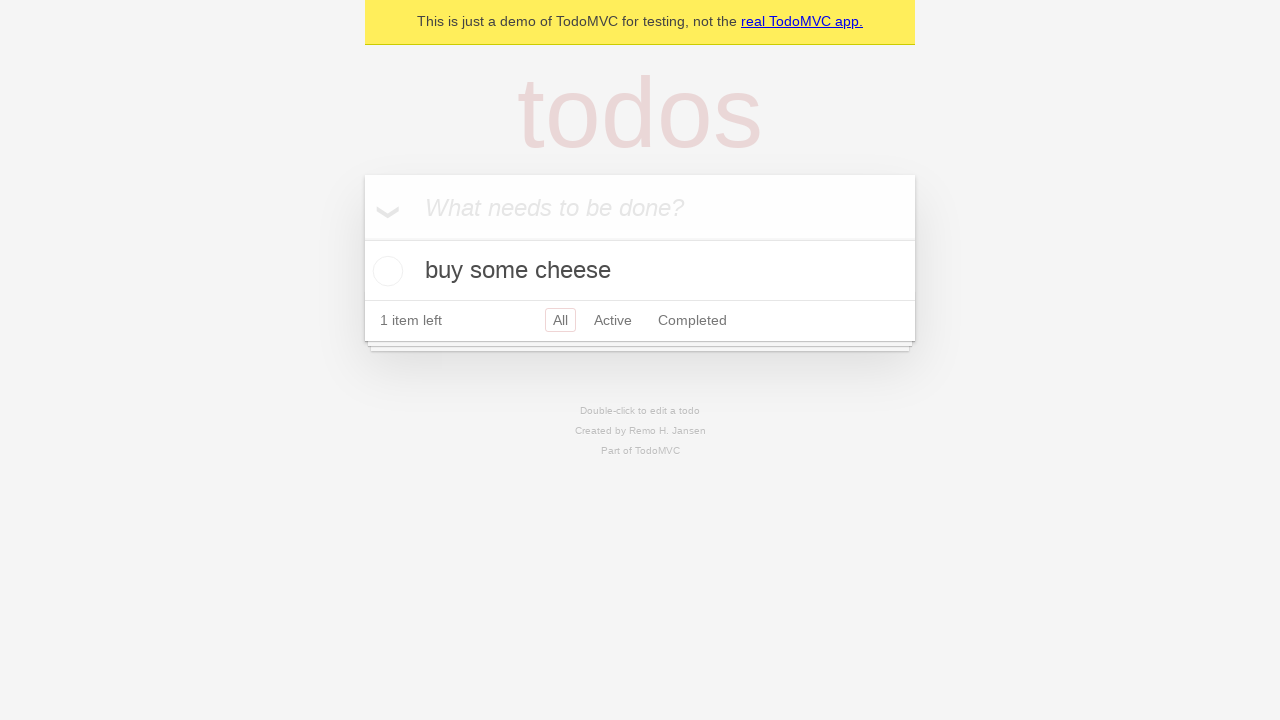

Filled new todo field with 'feed the cat' on .new-todo
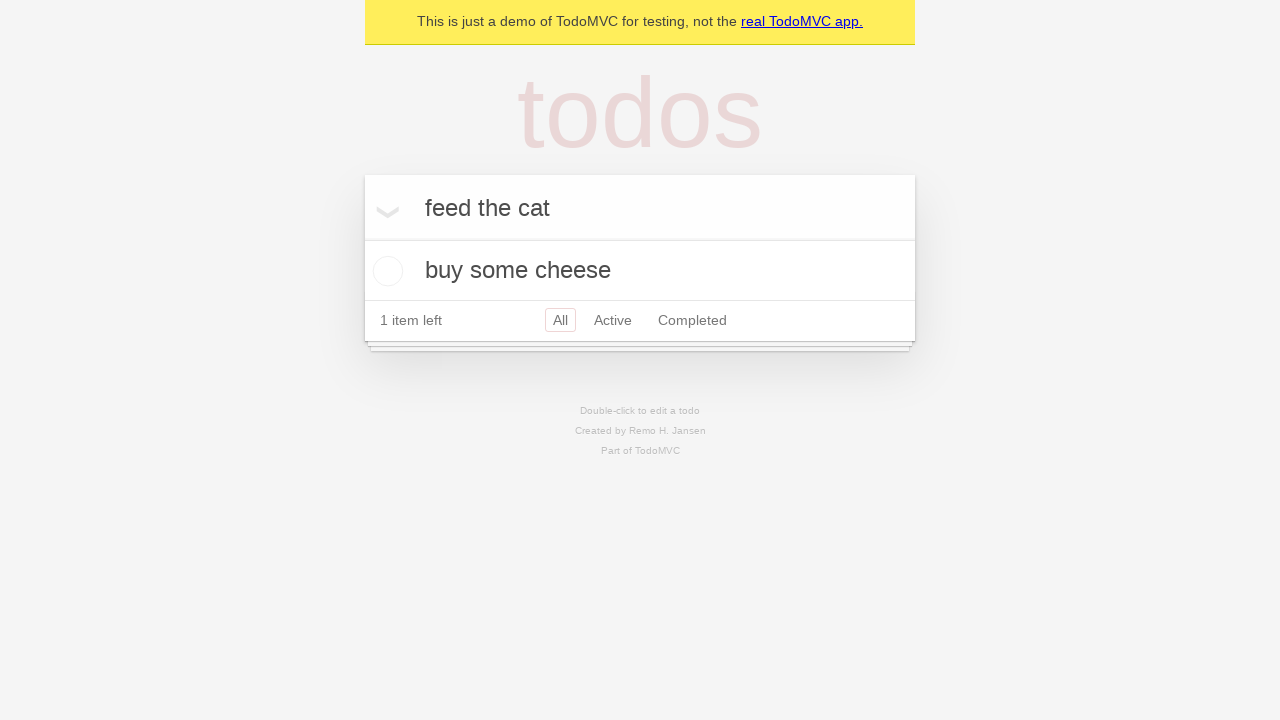

Pressed Enter to create second todo on .new-todo
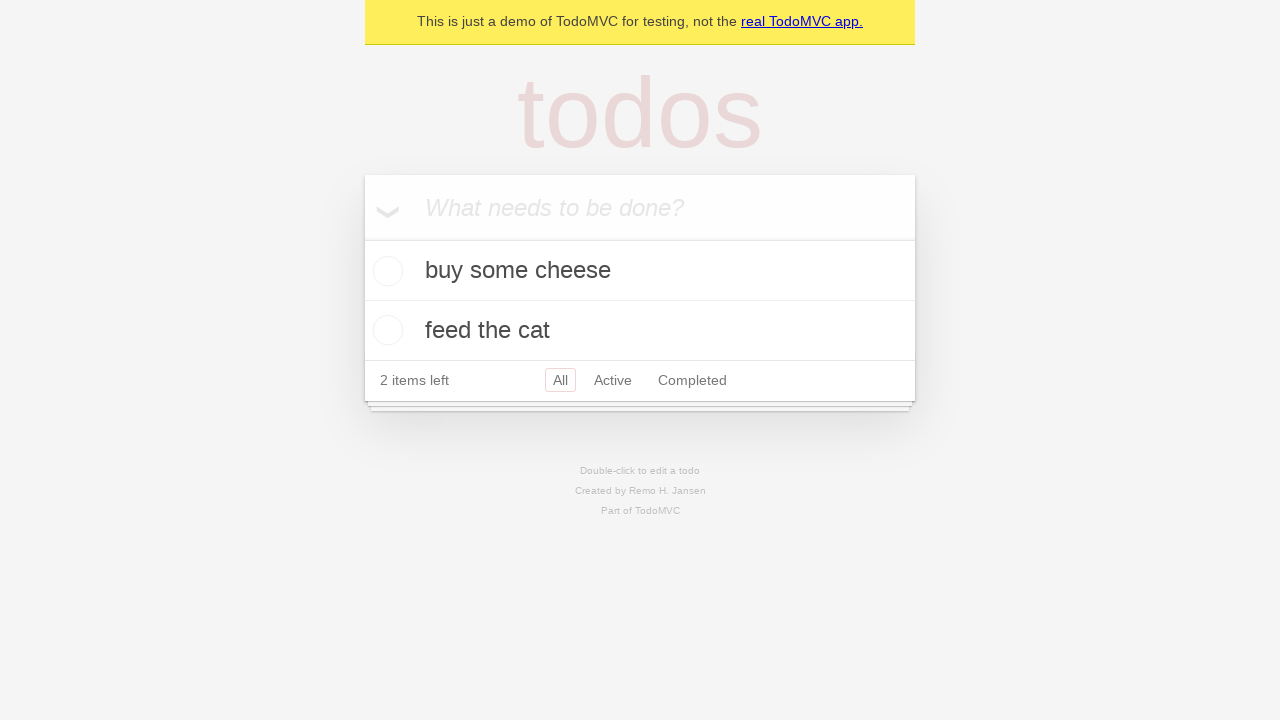

Filled new todo field with 'book a doctors appointment' on .new-todo
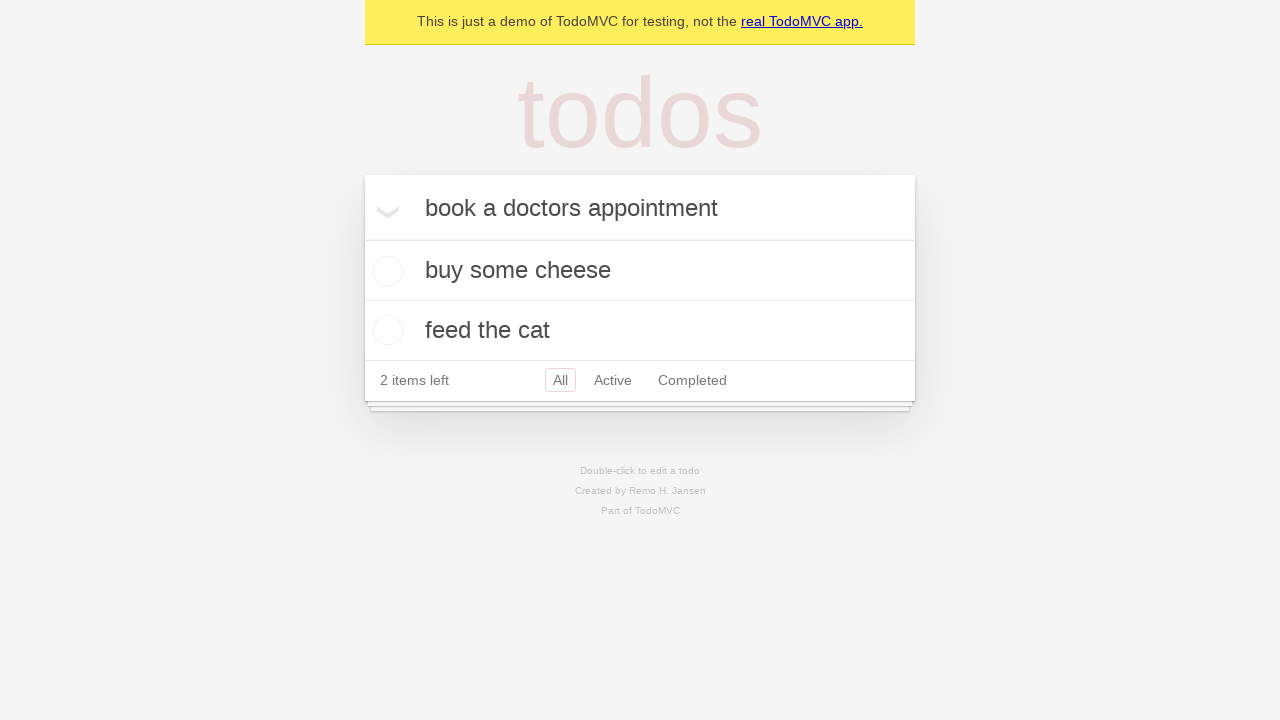

Pressed Enter to create third todo on .new-todo
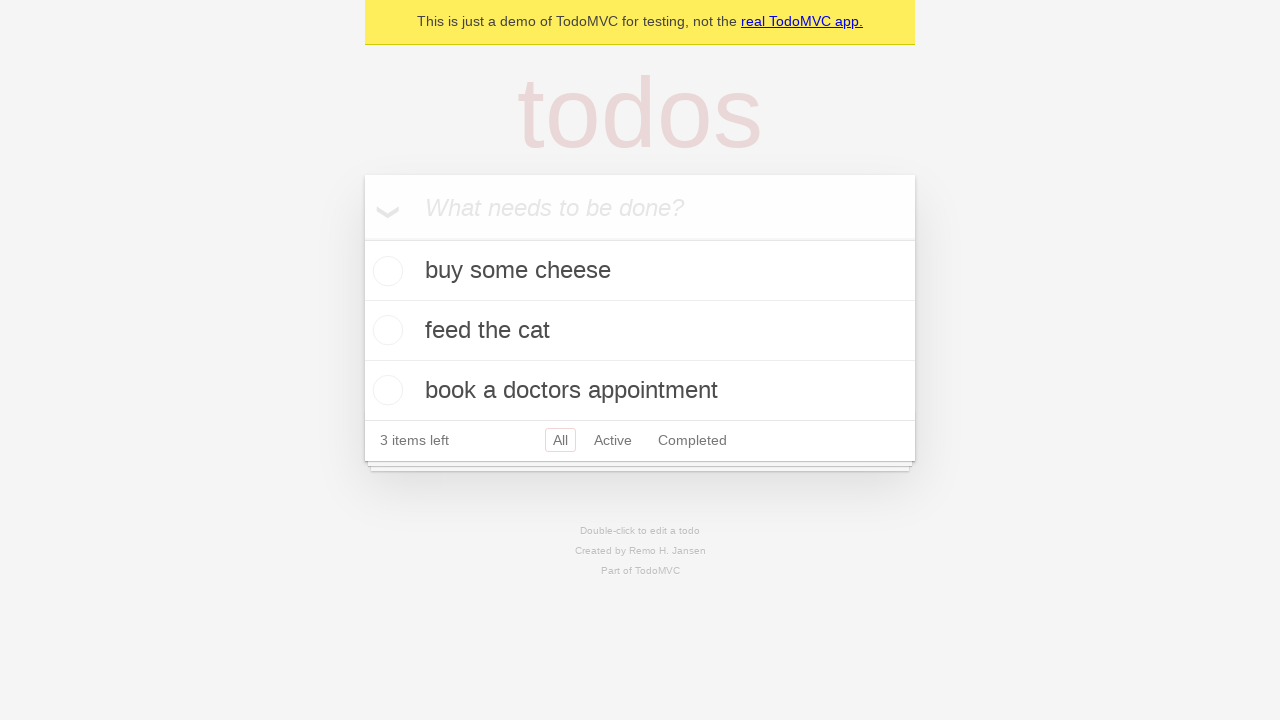

Waited for all three todos to appear in the list
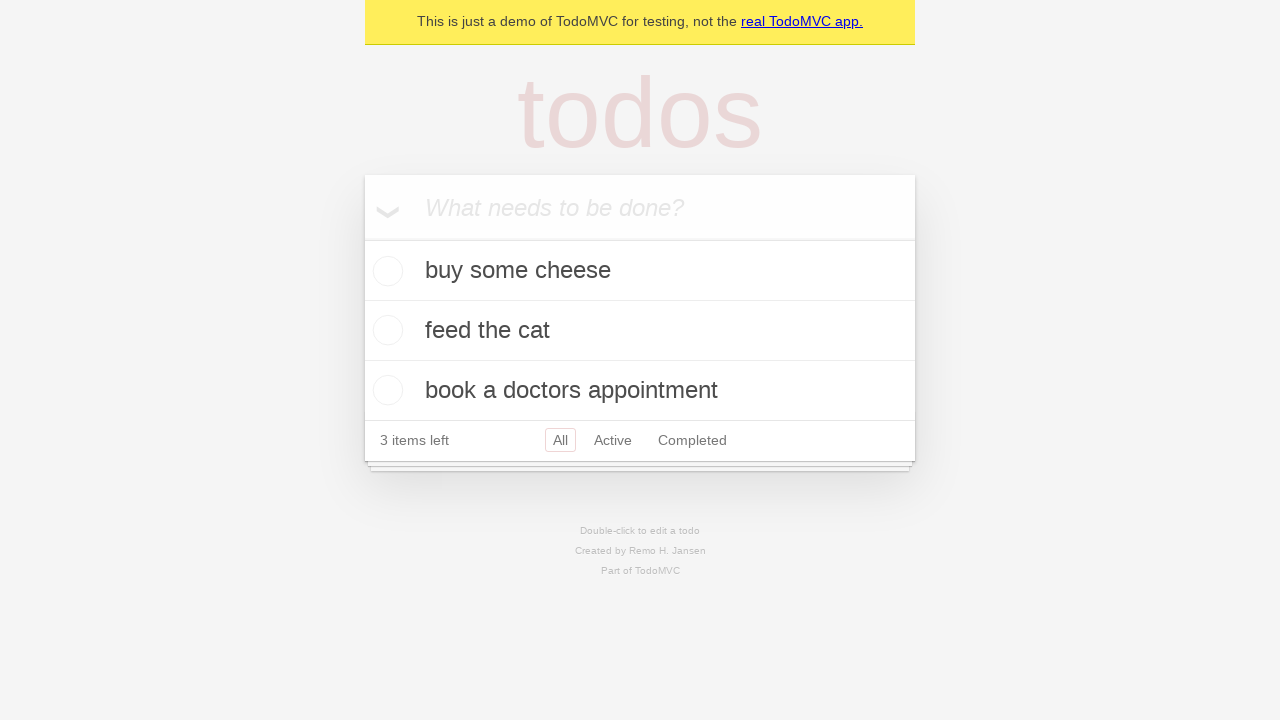

Double-clicked second todo to enter edit mode at (640, 331) on .todo-list li >> nth=1
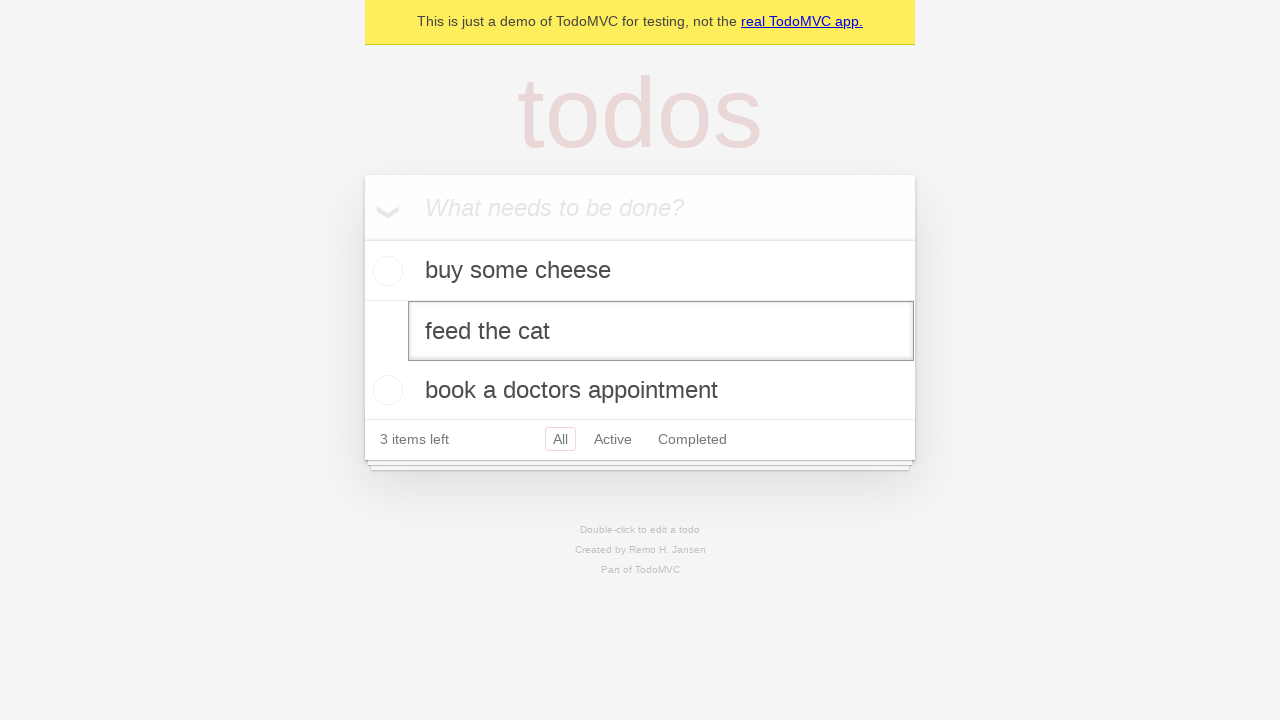

Cleared the edit field to empty string on .todo-list li >> nth=1 >> .edit
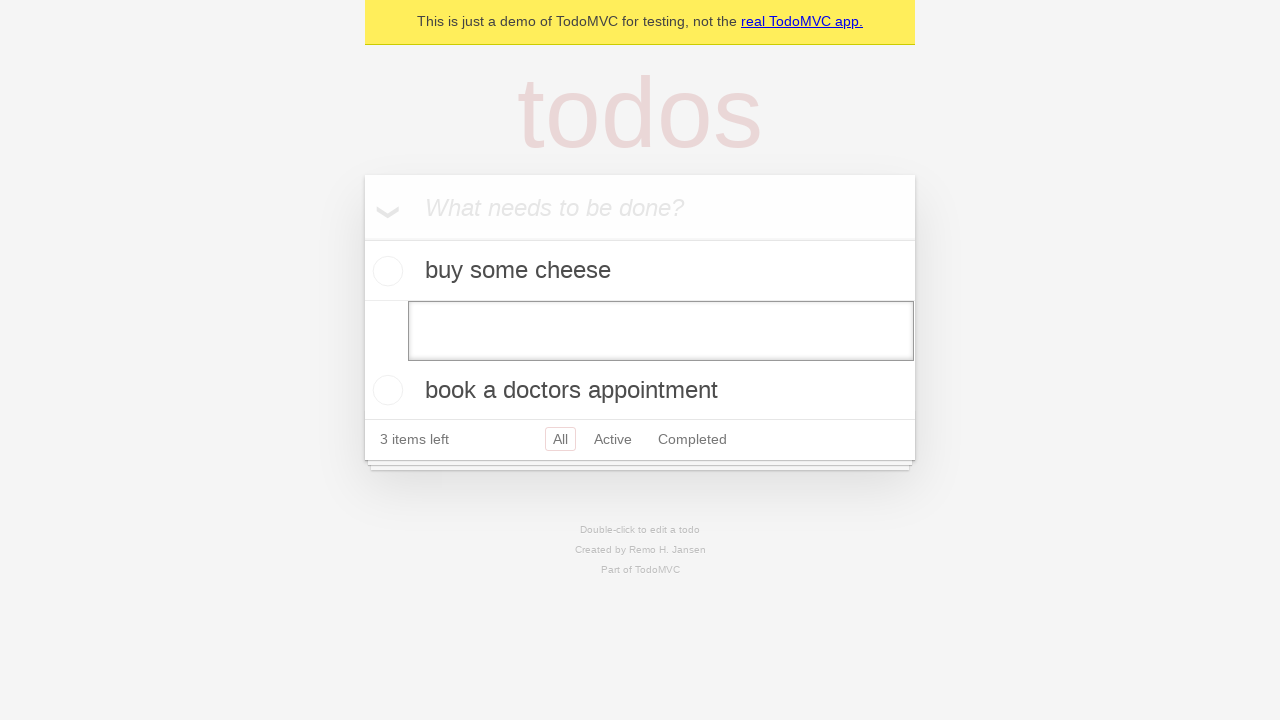

Pressed Enter to confirm empty edit and remove the todo item on .todo-list li >> nth=1 >> .edit
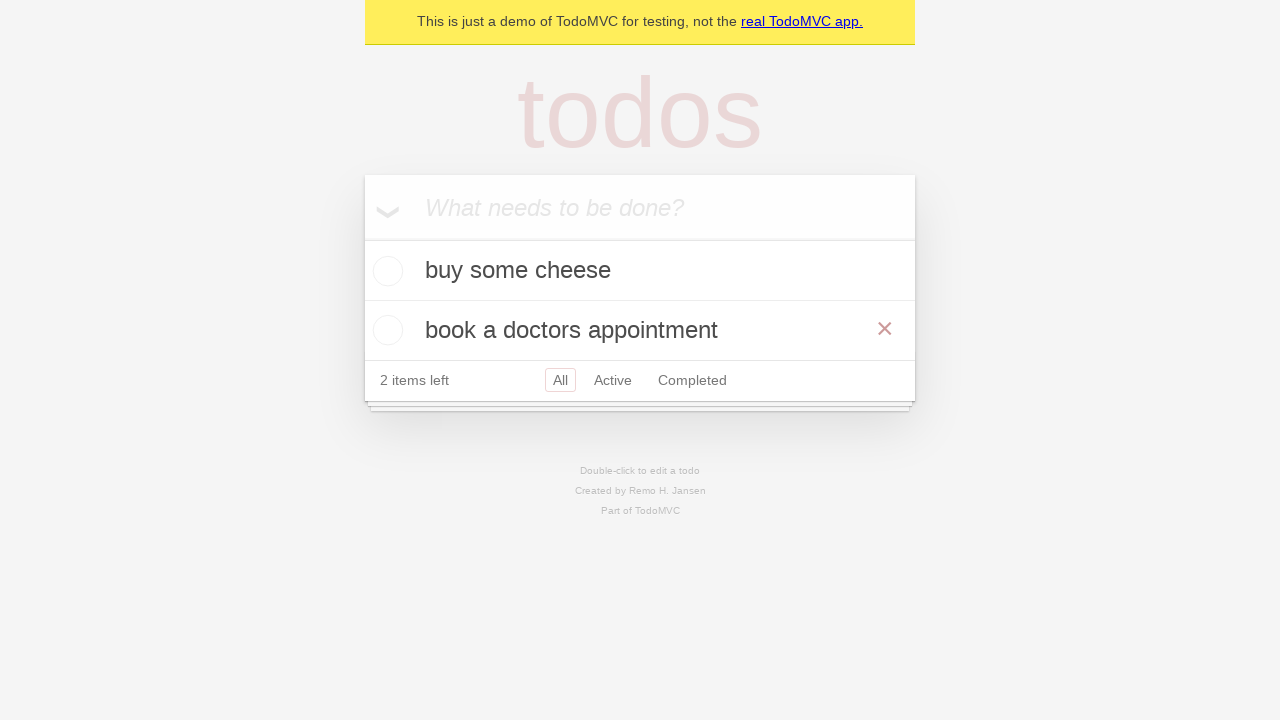

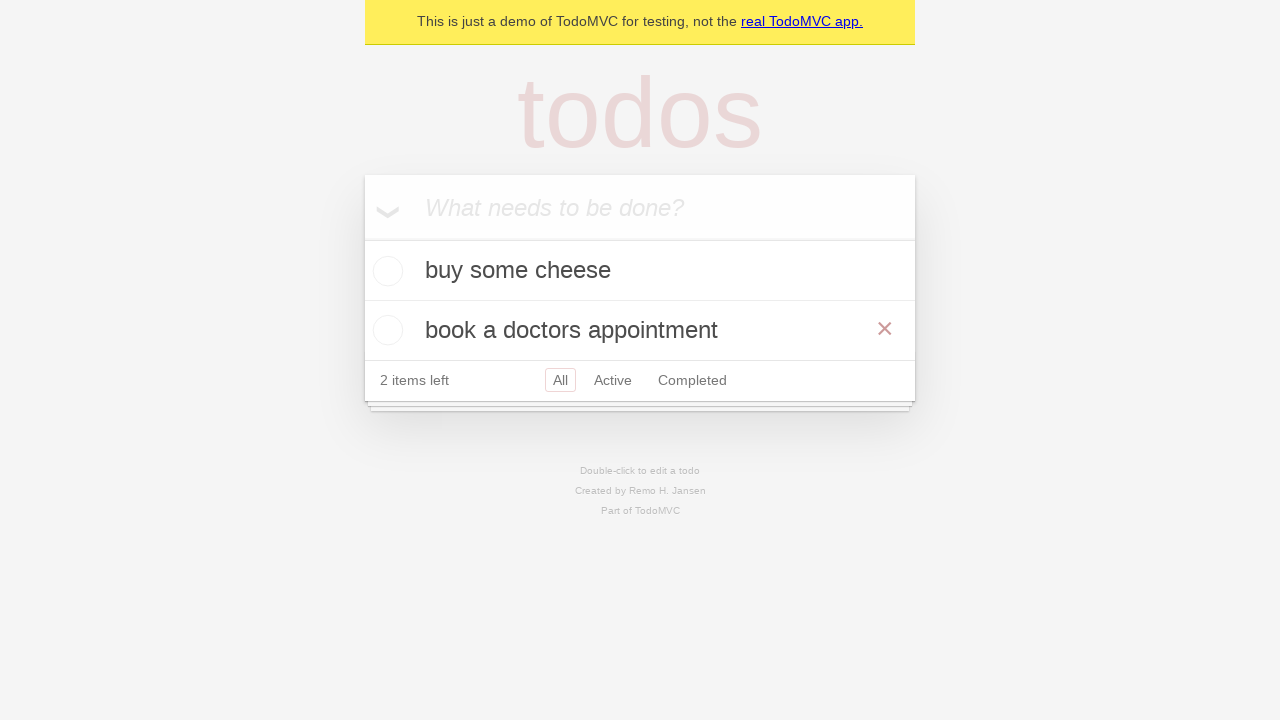